Tests DuckDuckGo search functionality by entering a search query and submitting the form, then verifying the page title contains the search term

Starting URL: https://duckduckgo.com/

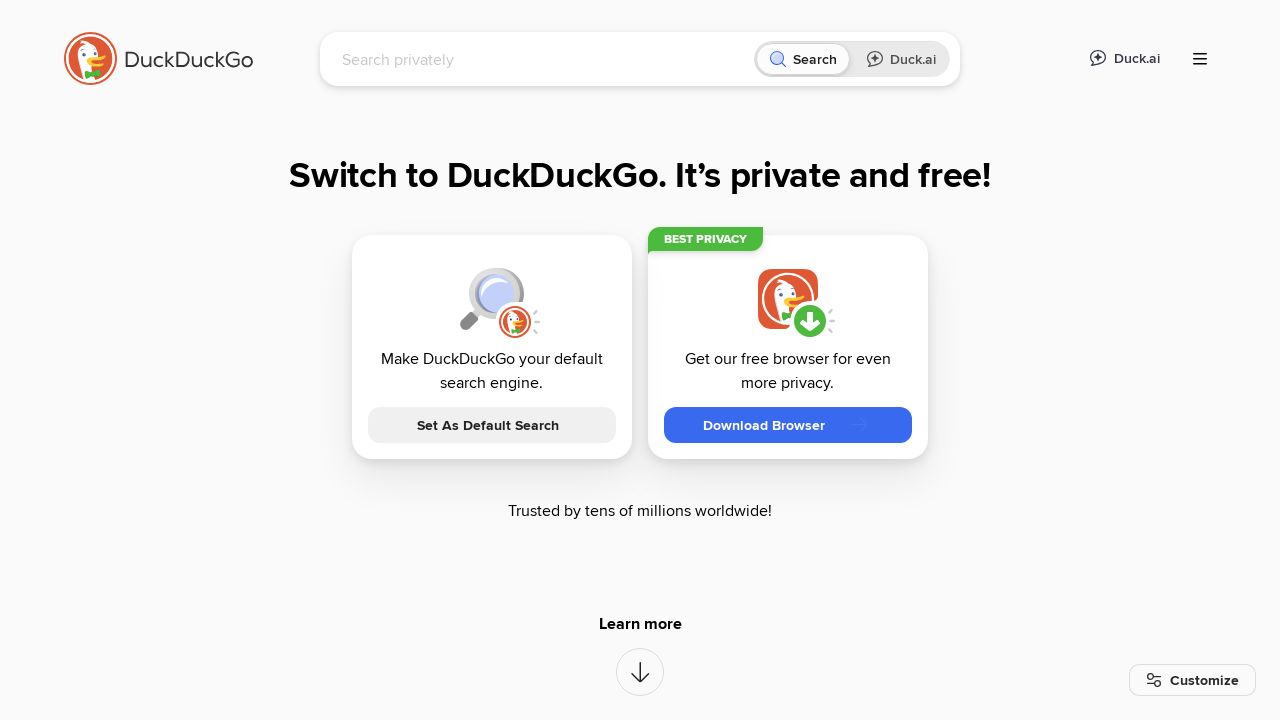

Filled search box with query 'JavaStart' on input[name='q']
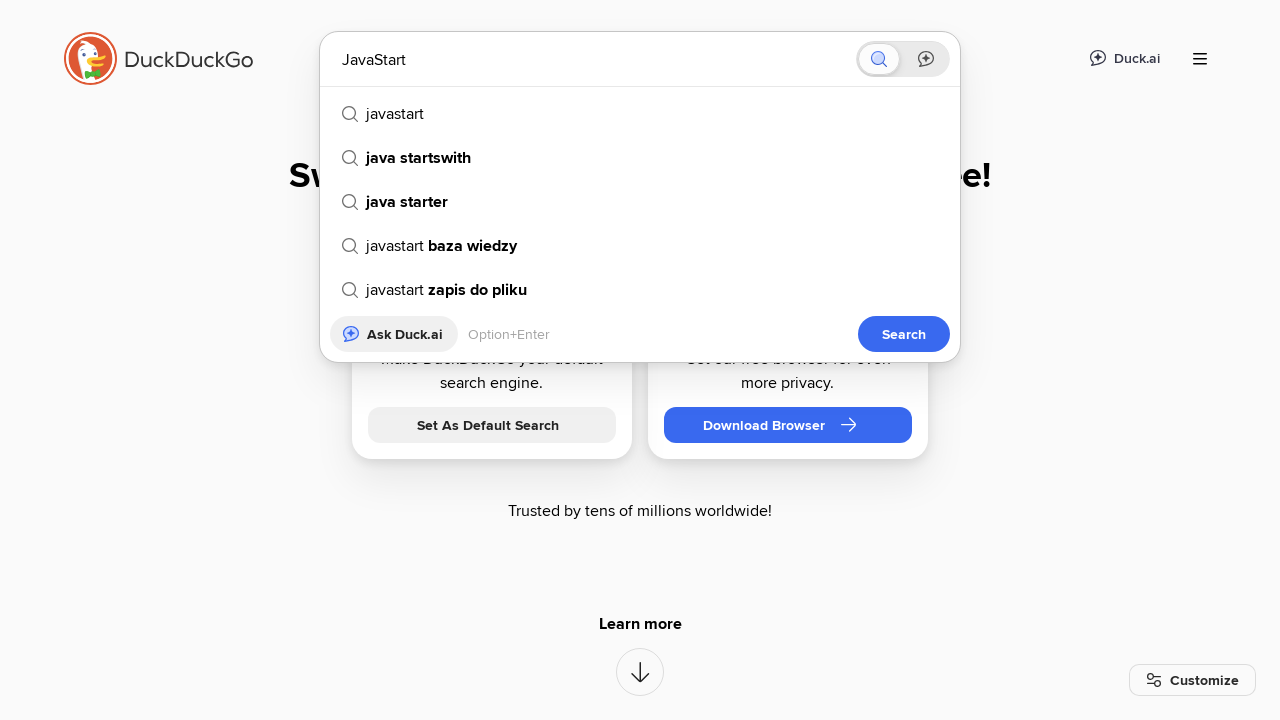

Submitted search form by pressing Enter on input[name='q']
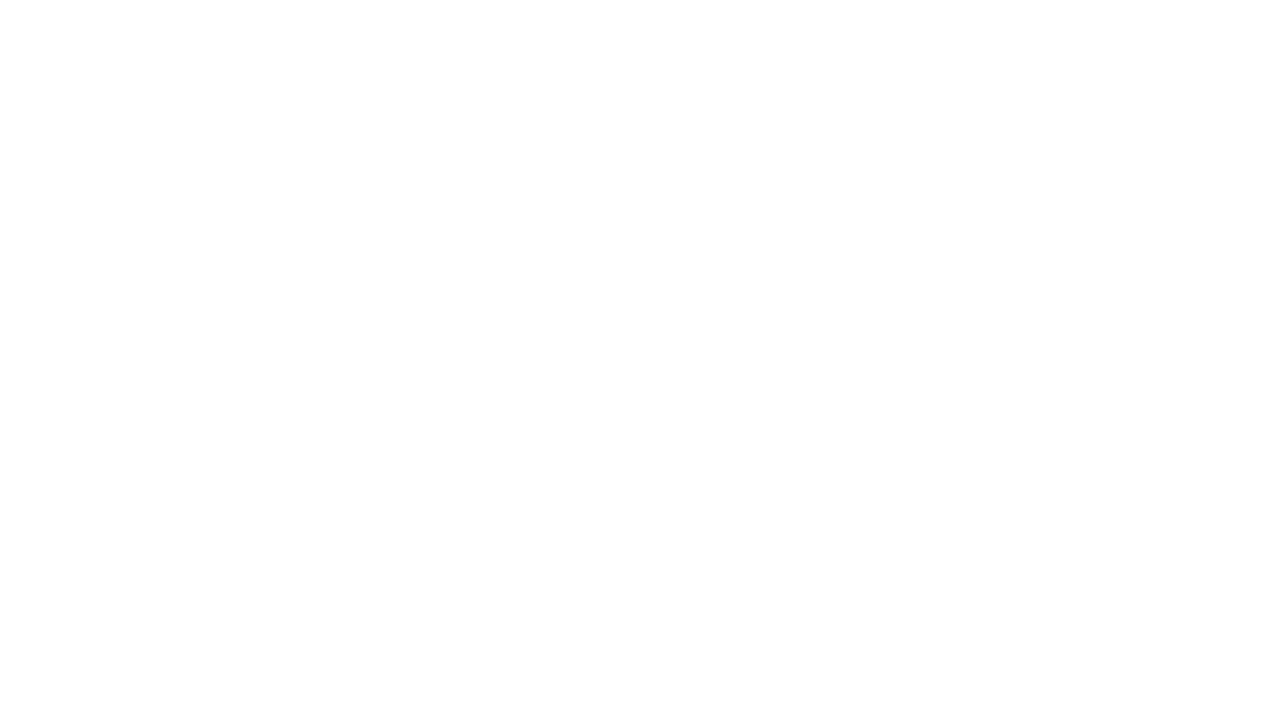

Verified page title contains 'JavaStart' search term
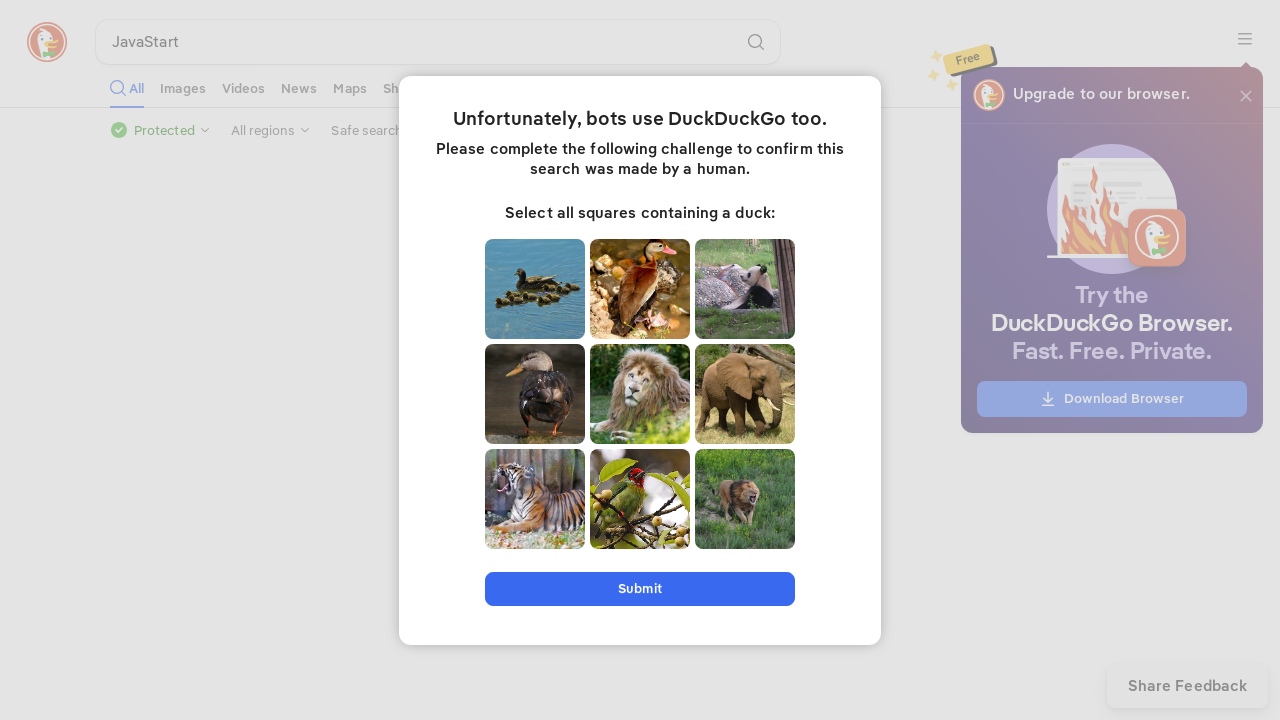

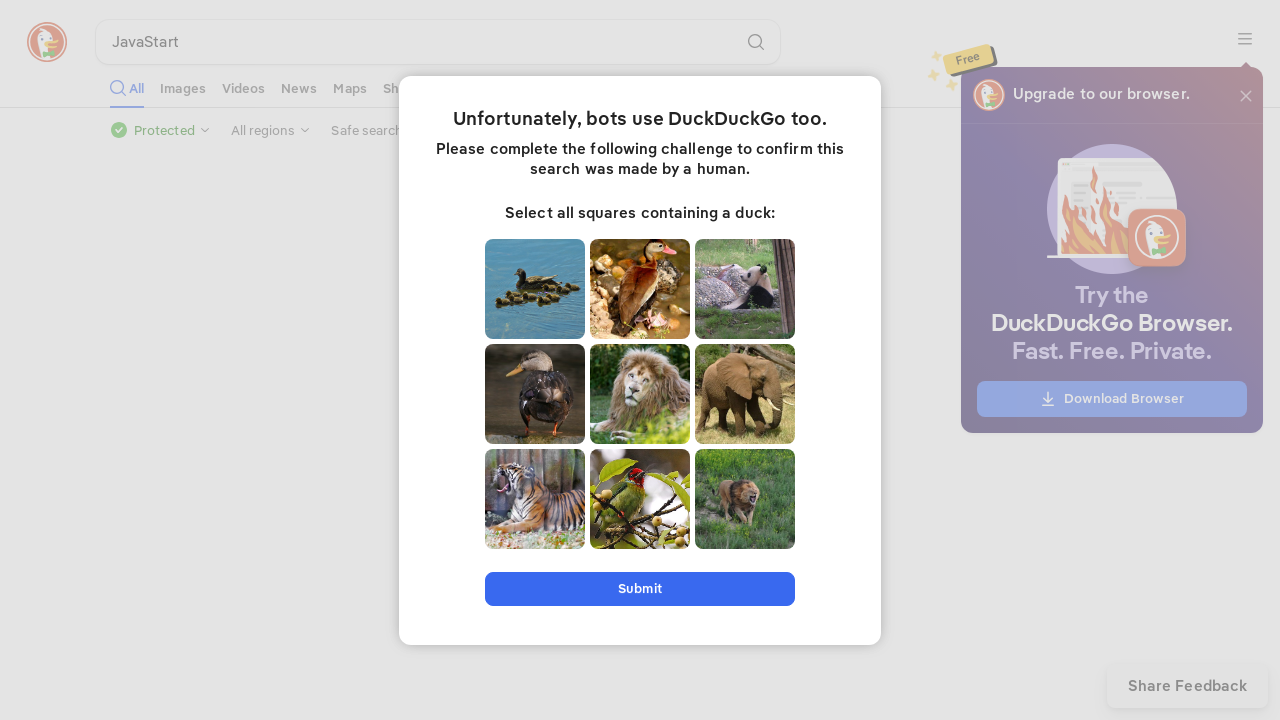